Navigates to an LMS website and clicks on the My Account link to verify navigation

Starting URL: https://alchemy.hguy.co/lms/

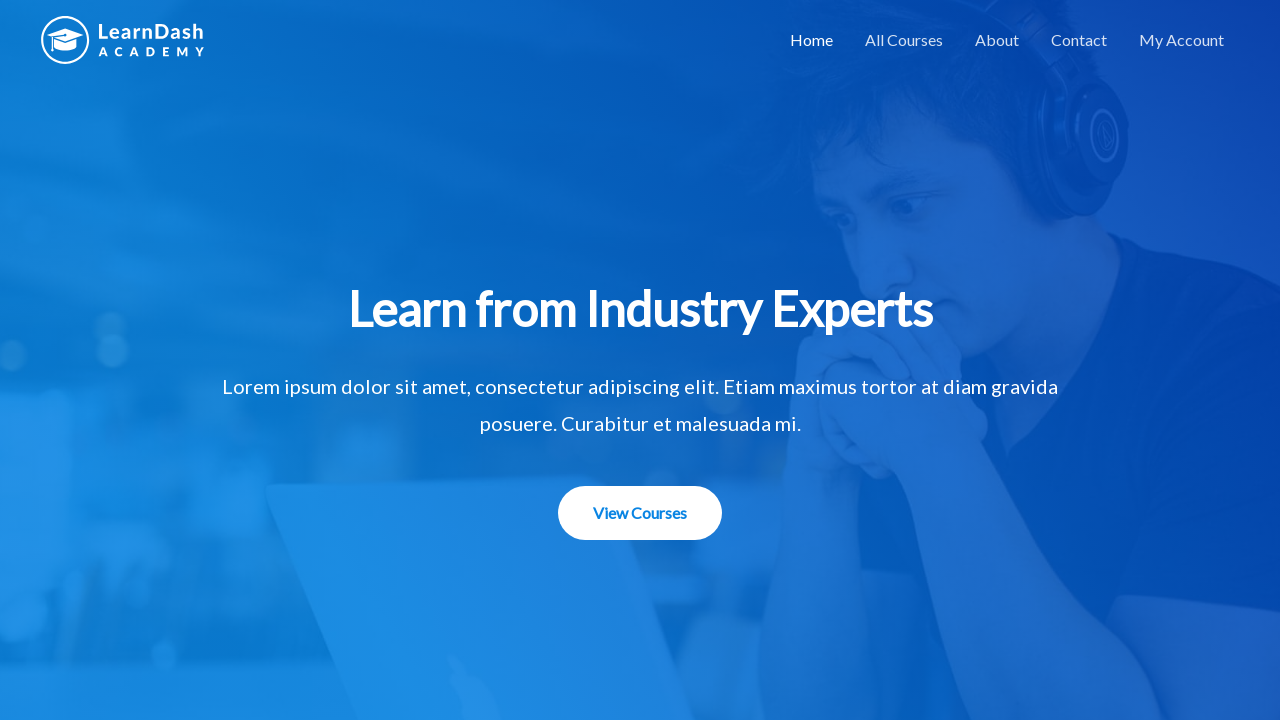

Navigated to LMS website at https://alchemy.hguy.co/lms/
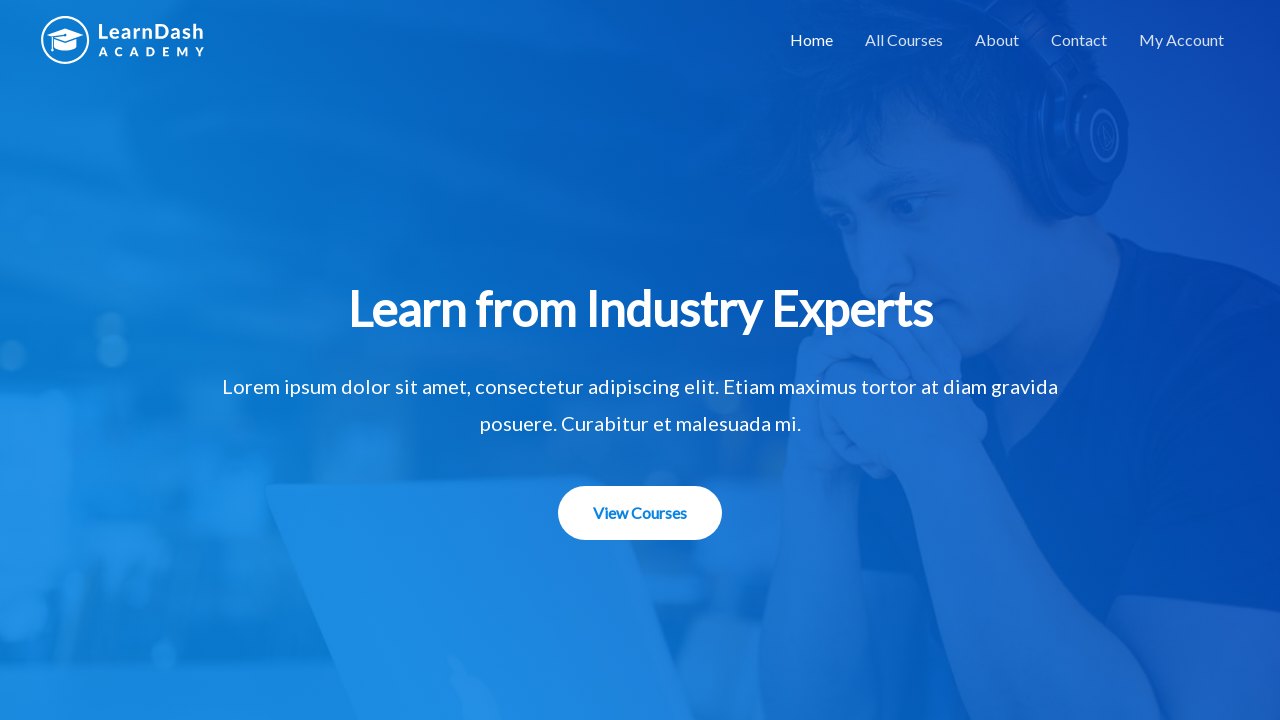

Clicked on the My Account link at (1182, 40) on xpath=//a[text()='My Account']
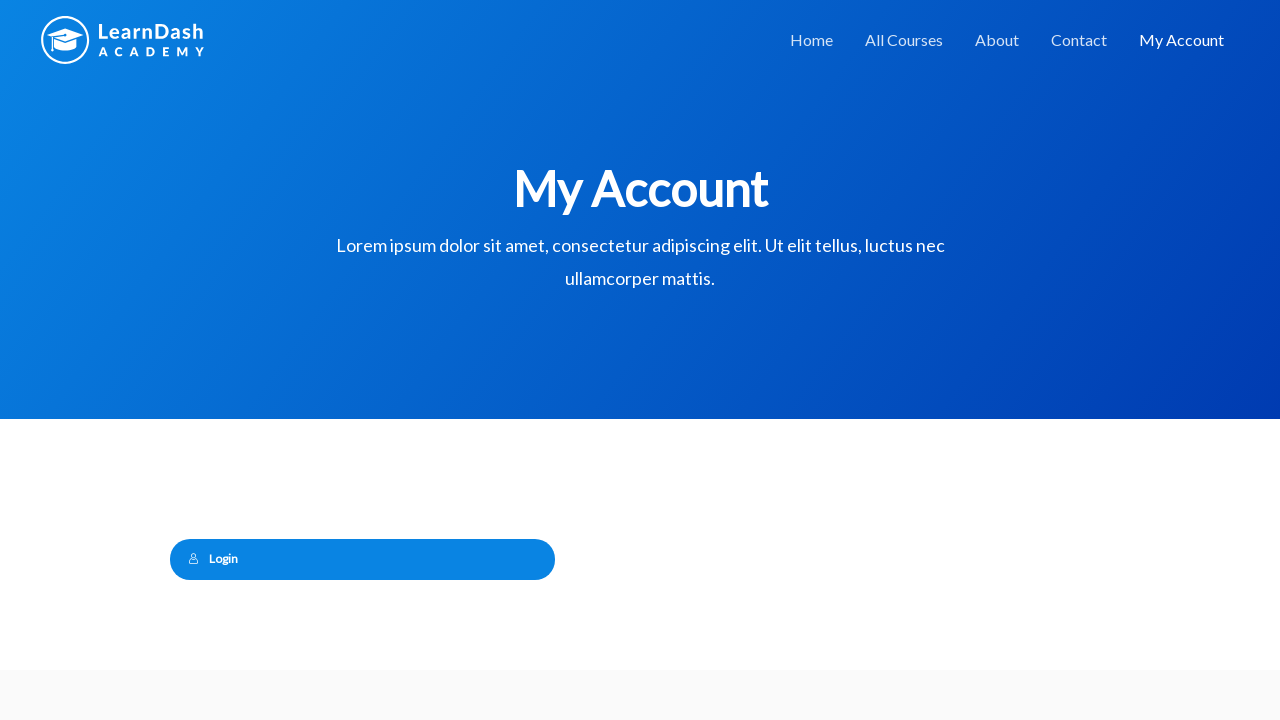

Verified page title is 'My Account – Alchemy LMS'
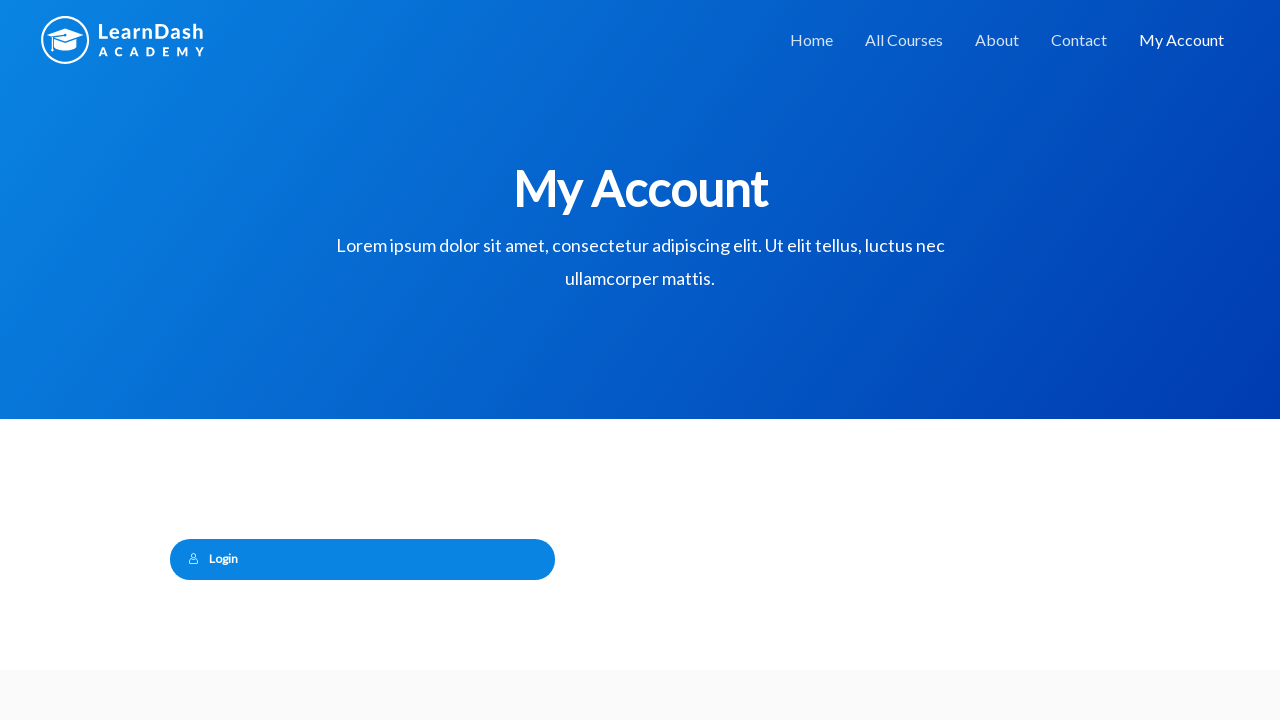

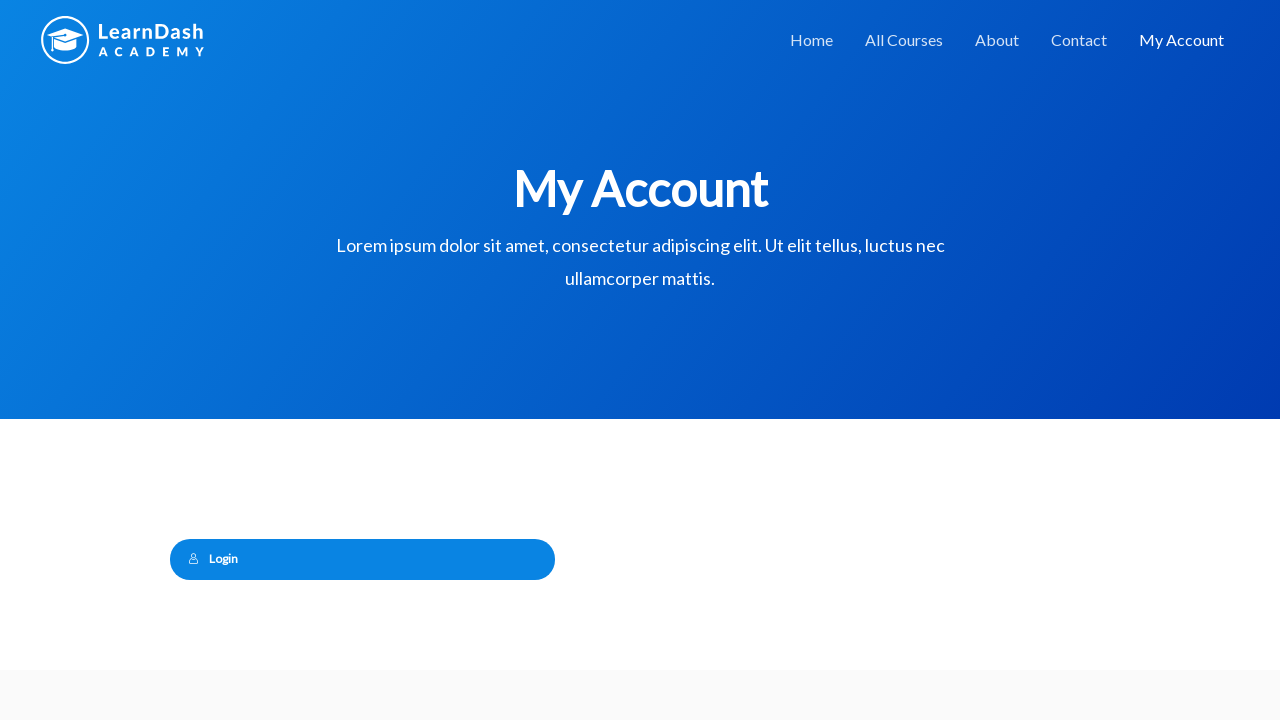